Tests scroll functionality by scrolling to a randomly selected line element on the page and clicking it, then verifying the click was registered correctly

Starting URL: https://www.selenium.dev/selenium/web/scroll.html

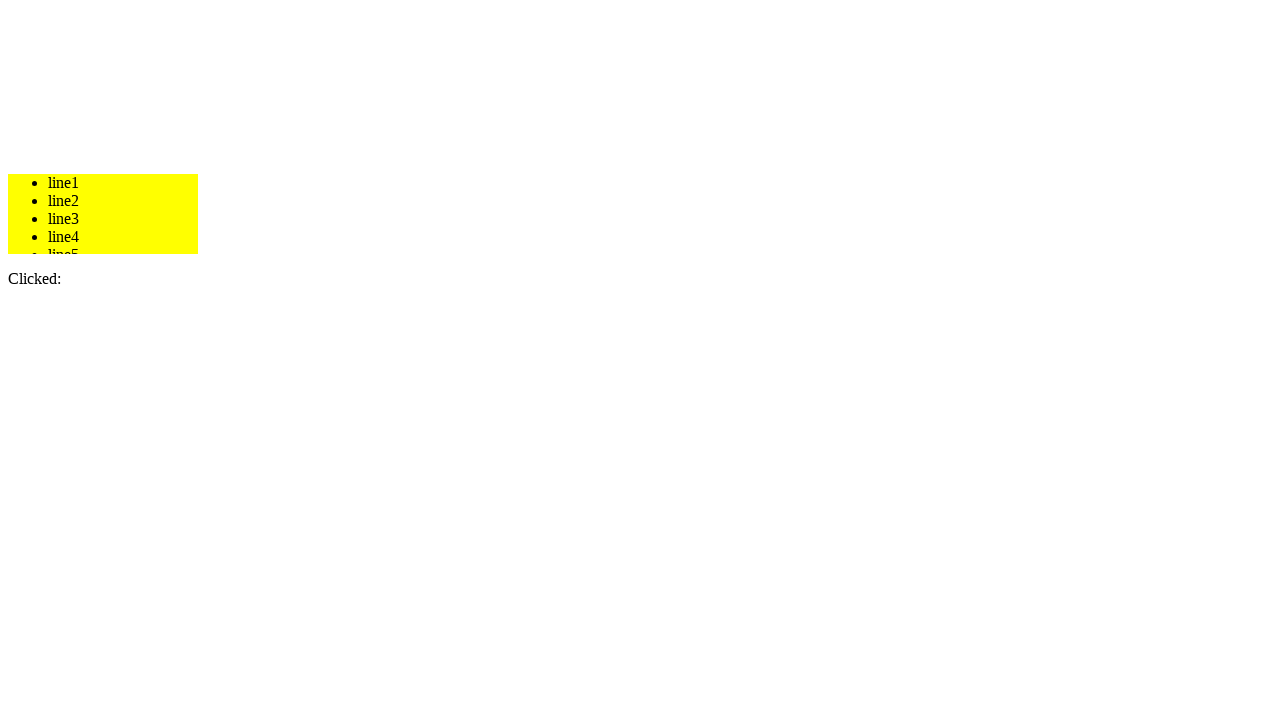

Generated random line ID: line9
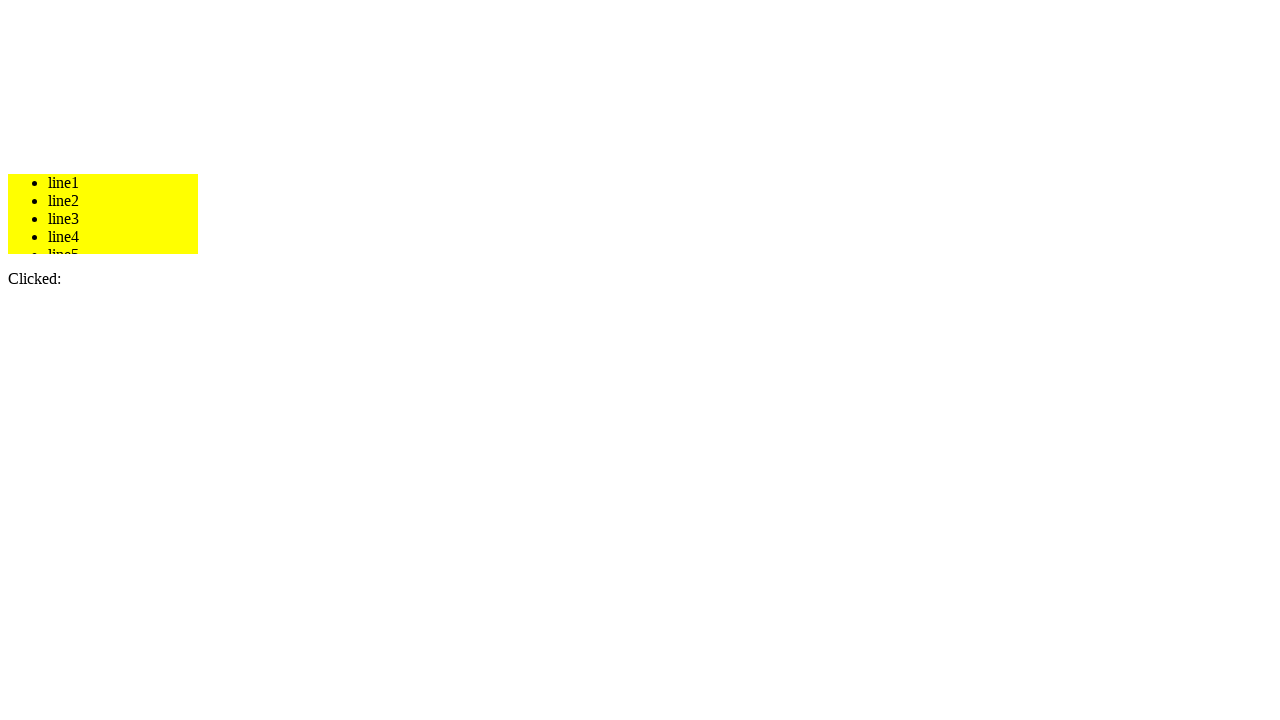

Located line element with ID 'line9'
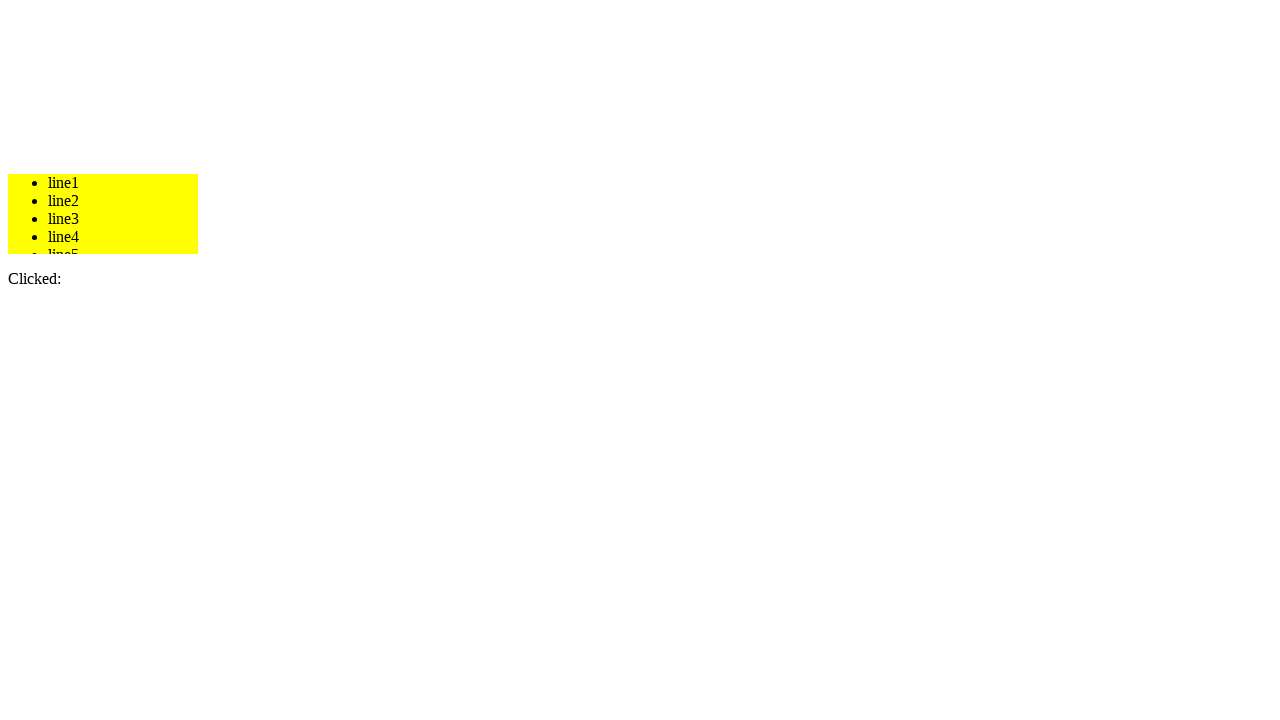

Scrolled to line element 'line9'
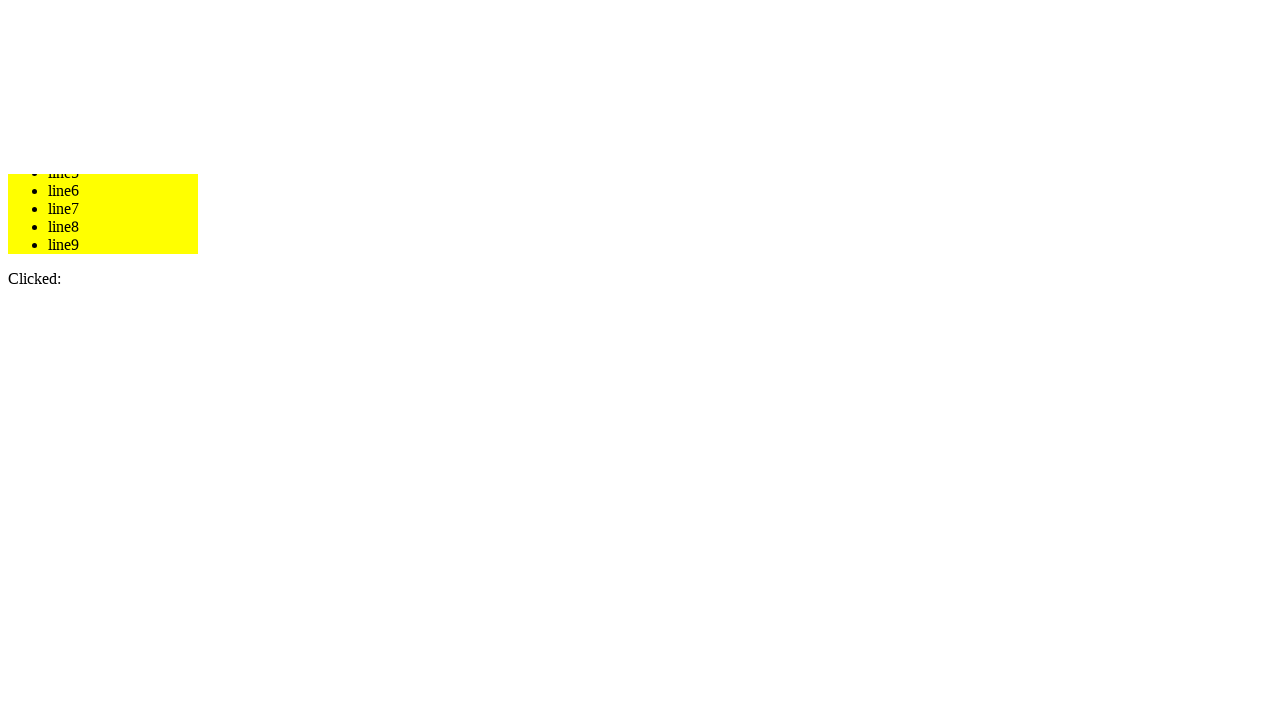

Waited 1 second to observe scroll effect
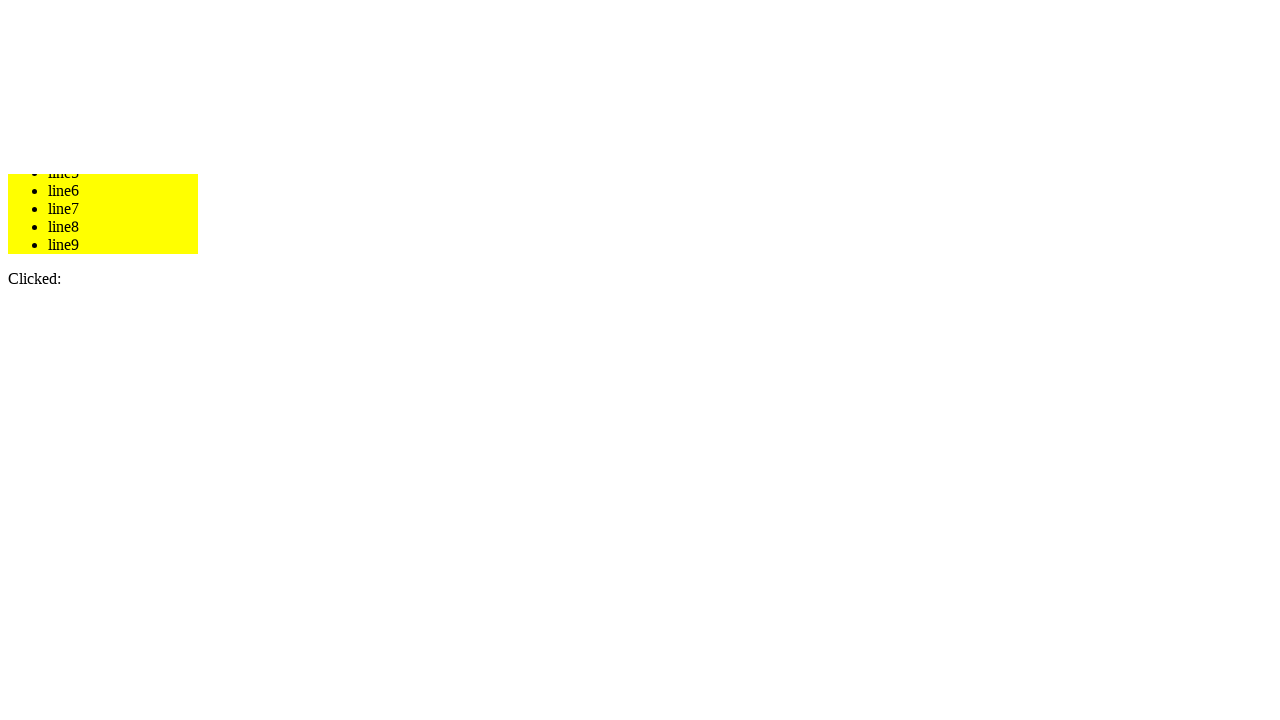

Clicked on line element 'line9' at (123, 245) on #line9
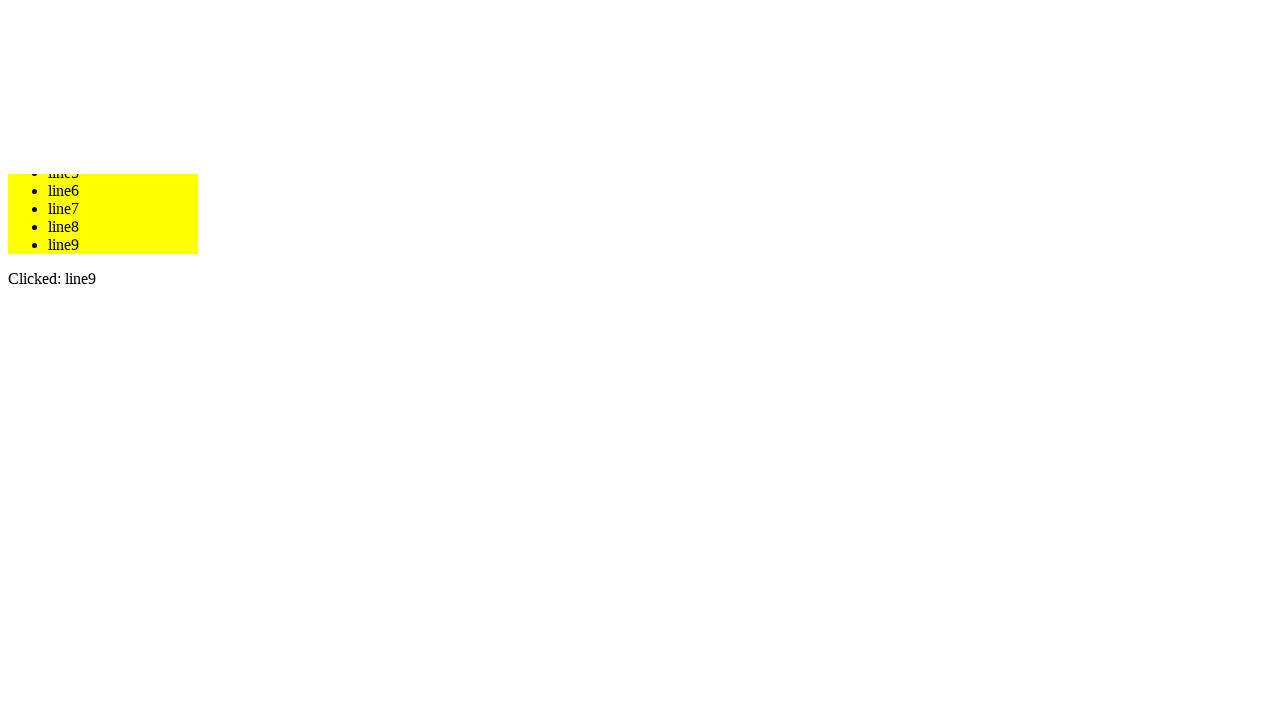

Retrieved clicked element text: 'line9'
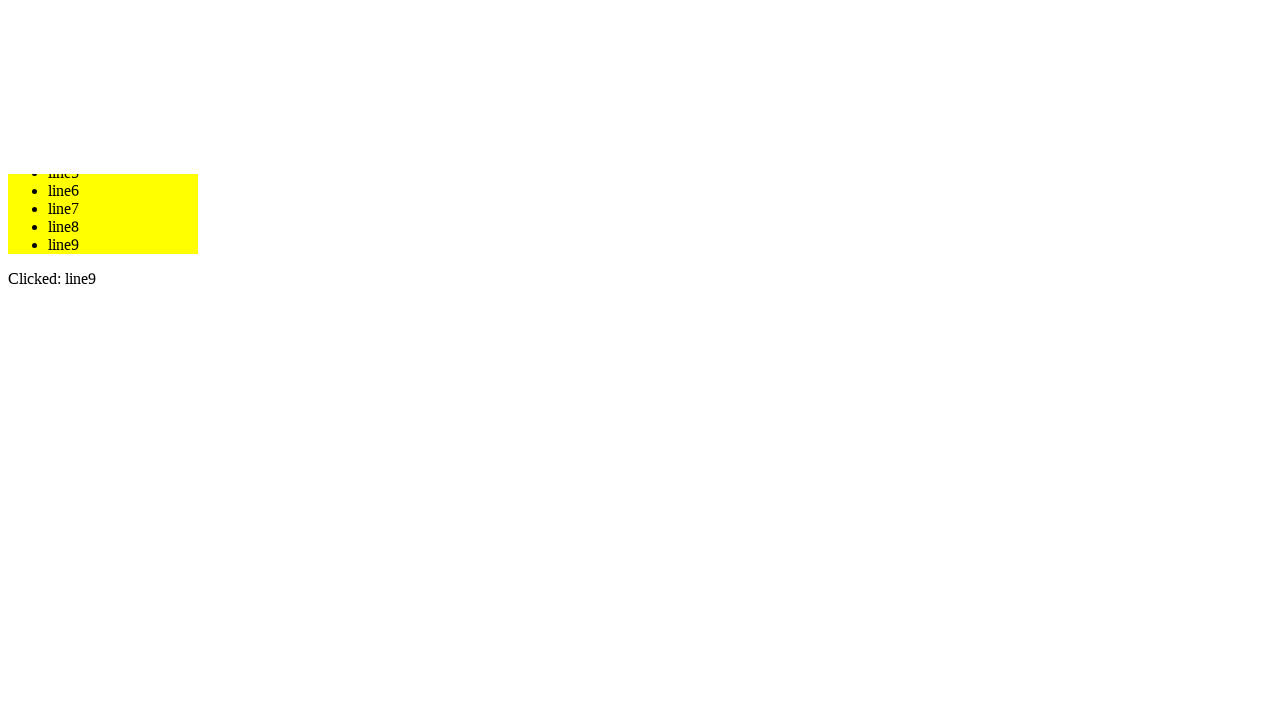

Verified clicked text 'line9' matches expected ID 'line9'
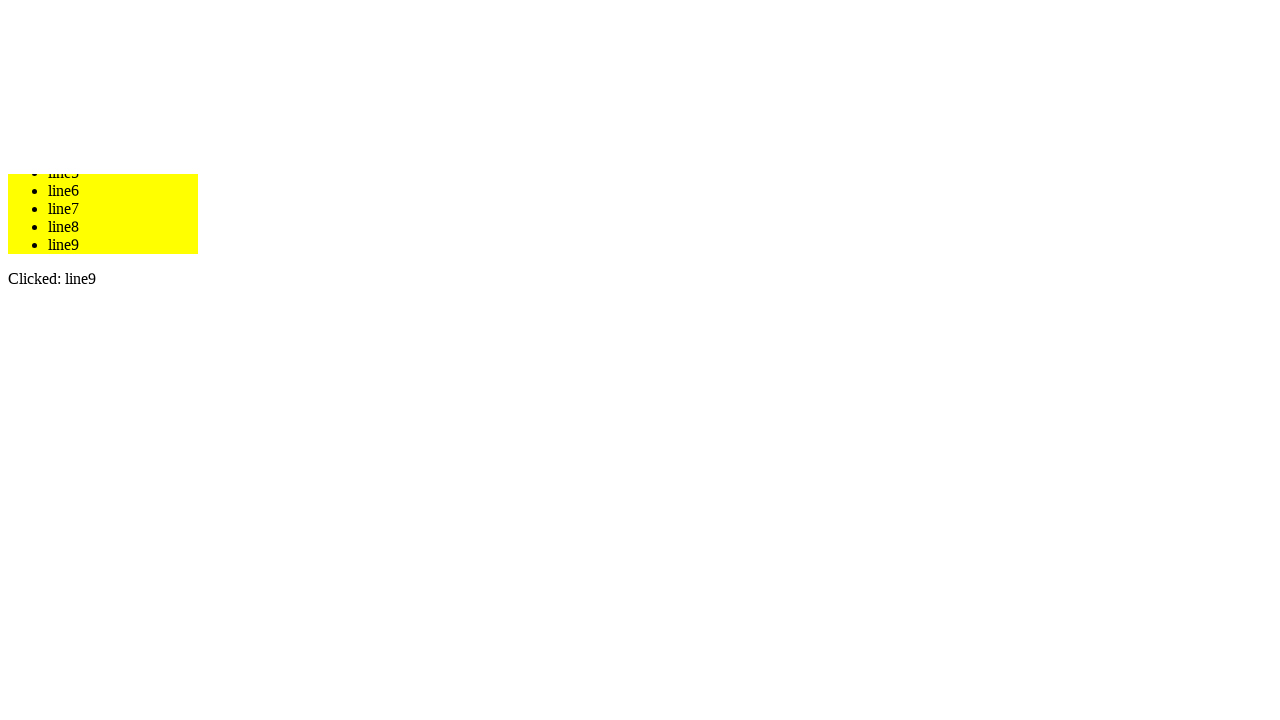

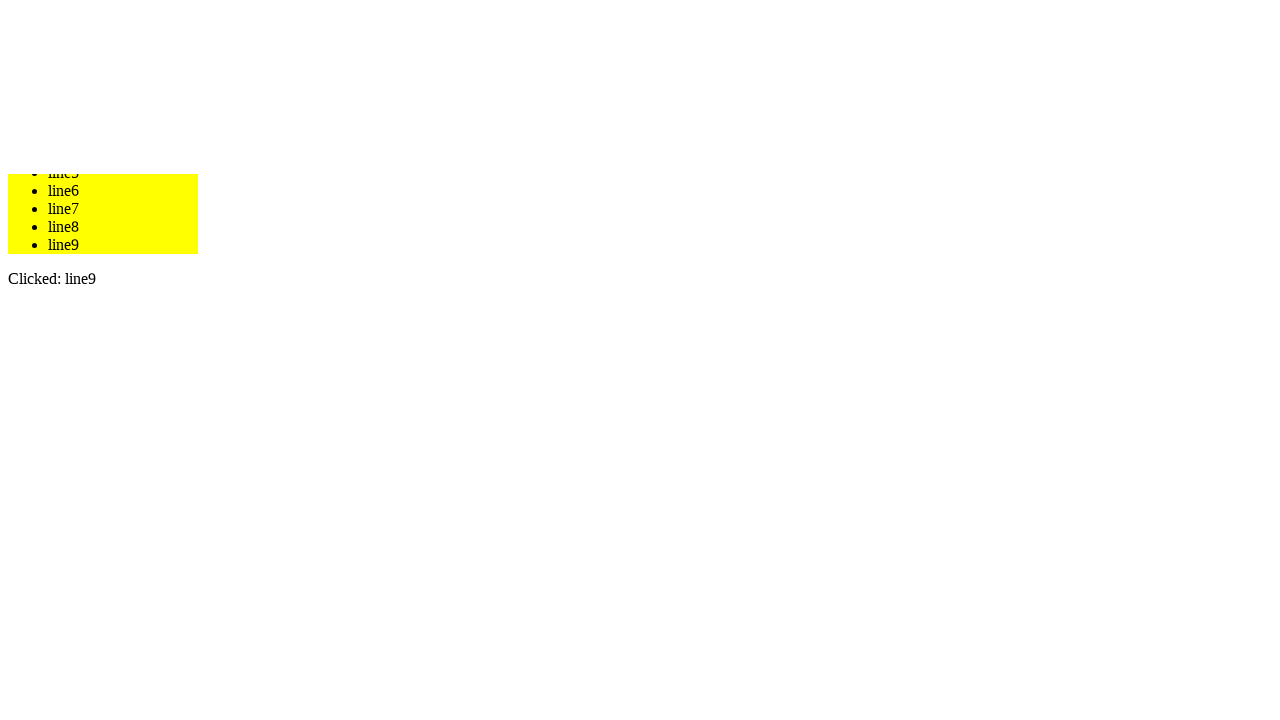